Tests e-commerce functionality by searching for a specific product (Brocolli), adding it to cart, and proceeding through checkout

Starting URL: https://rahulshettyacademy.com/seleniumPractise/#/

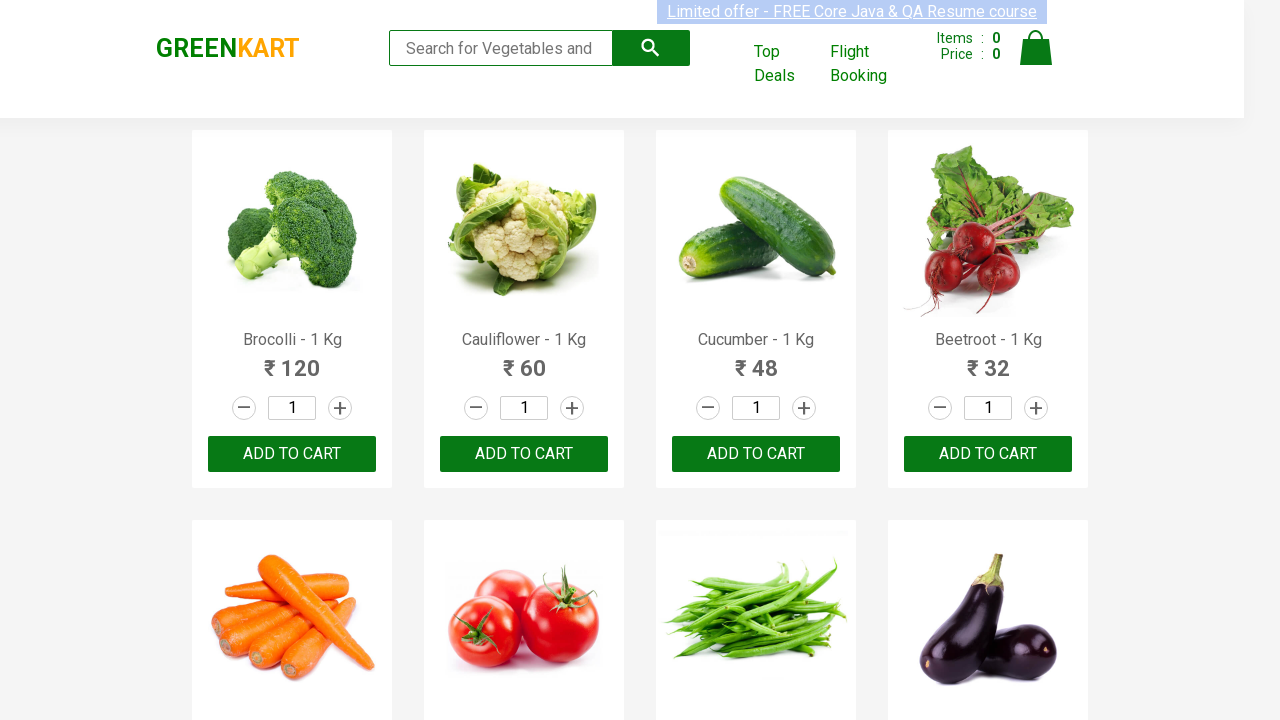

Waited for products to load on the e-commerce page
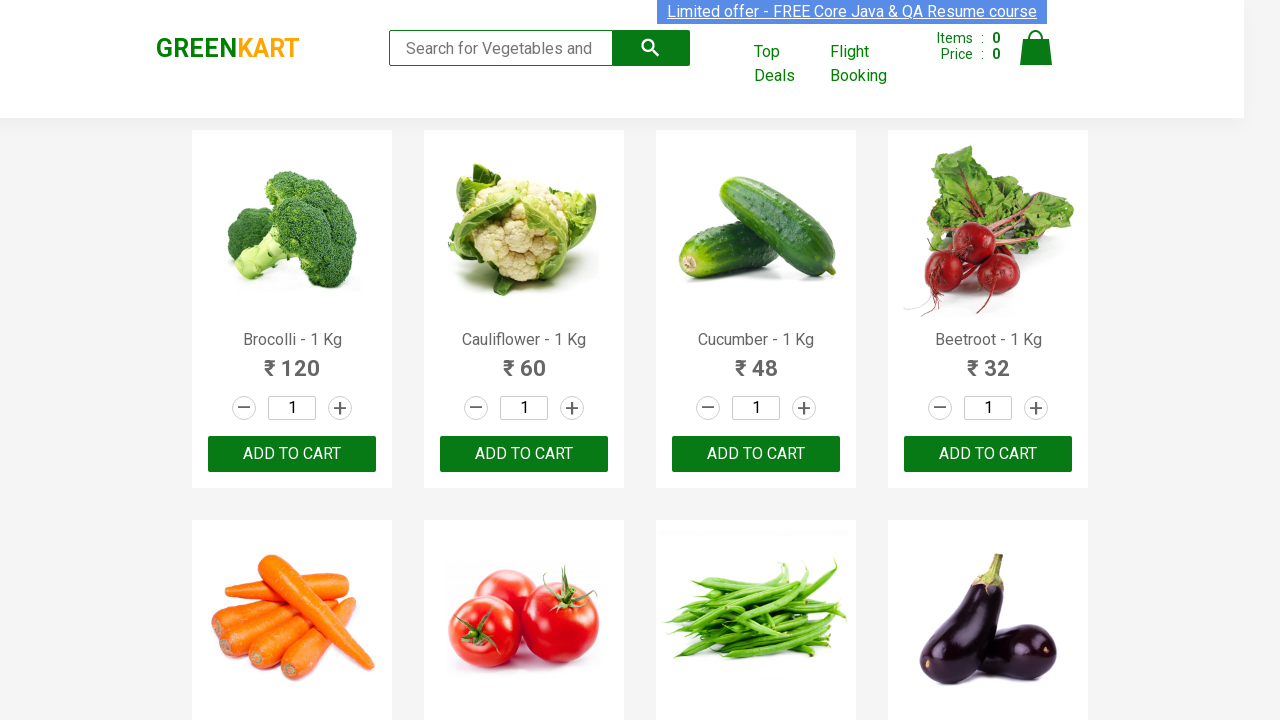

Located all product elements on the page
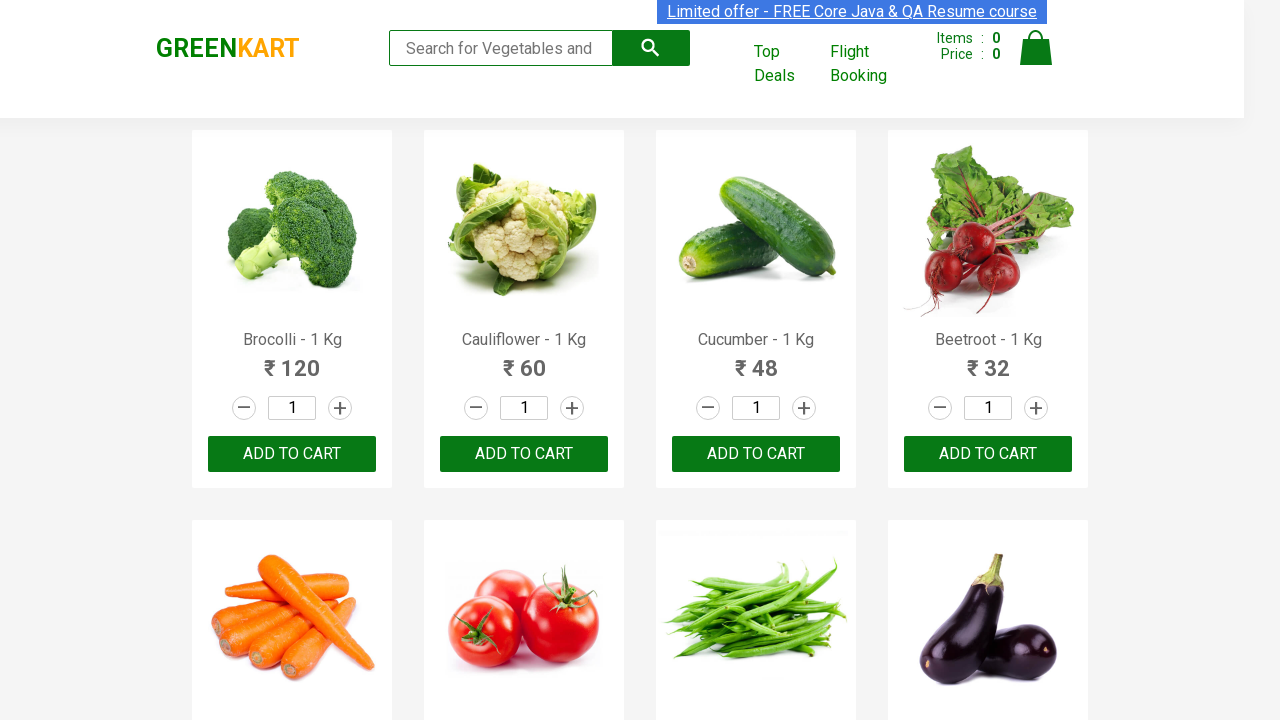

Found Brocolli product and clicked 'Add to Cart' button at (292, 454) on .product >> nth=0 >> button
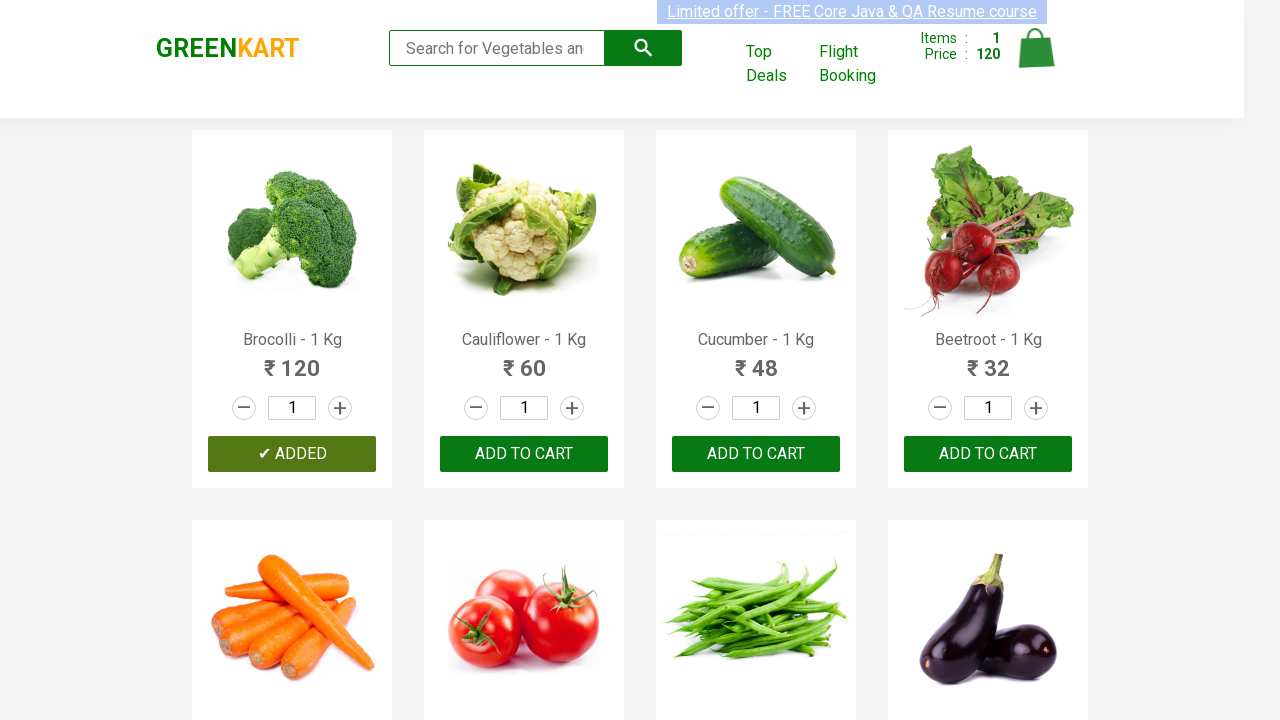

Clicked on the cart icon to view cart at (1036, 48) on img[alt='Cart']
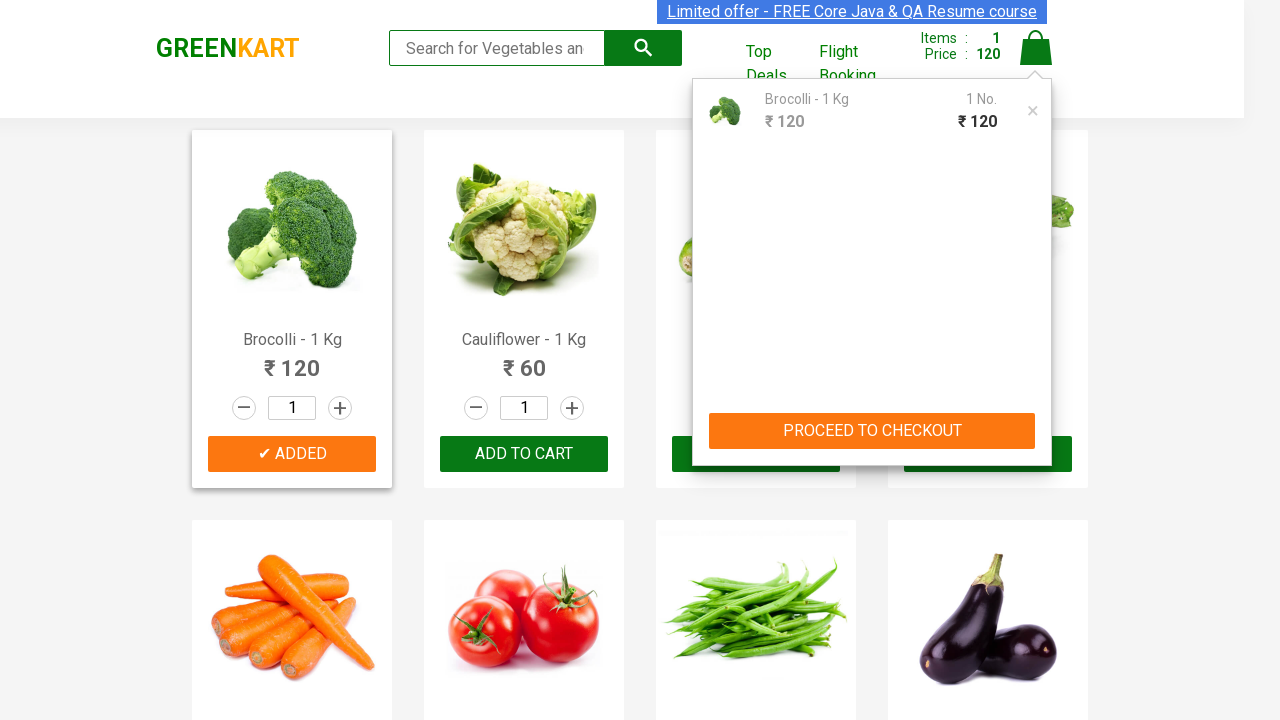

Clicked 'PROCEED TO CHECKOUT' button at (872, 431) on button:has-text('PROCEED TO CHECKOUT')
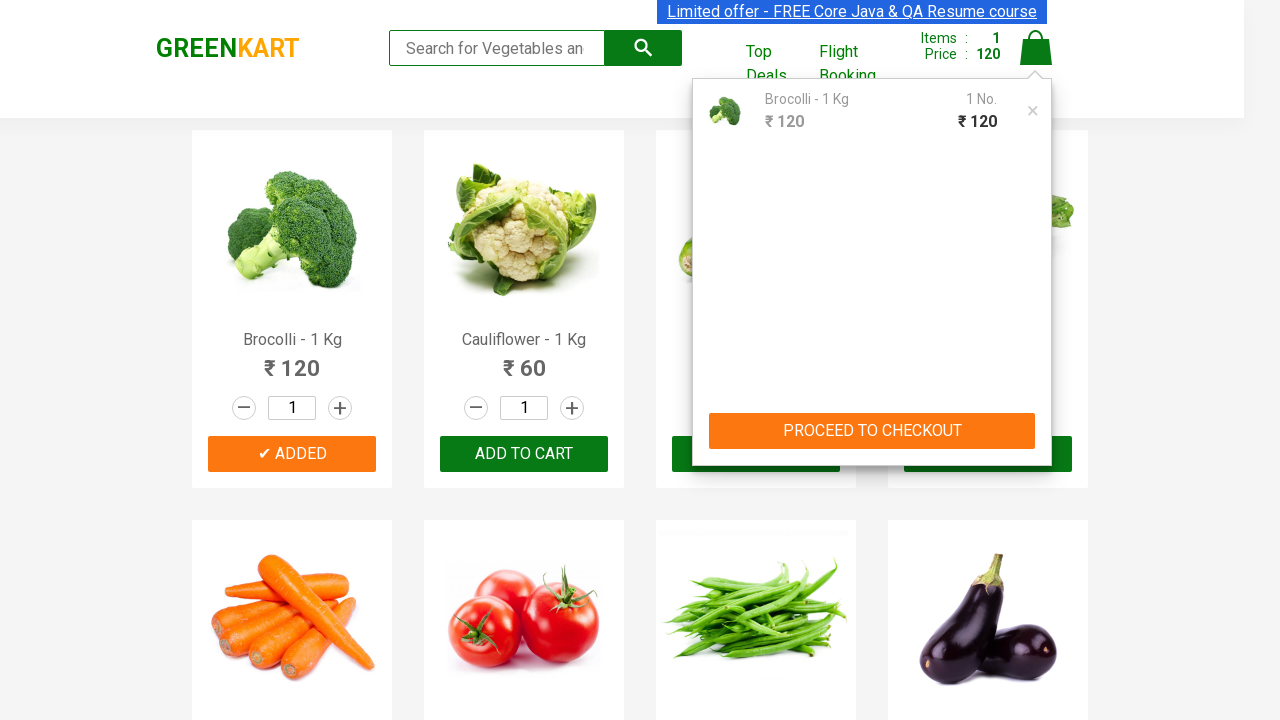

Clicked 'Place Order' button to complete checkout at (1036, 420) on button:has-text('Place Order')
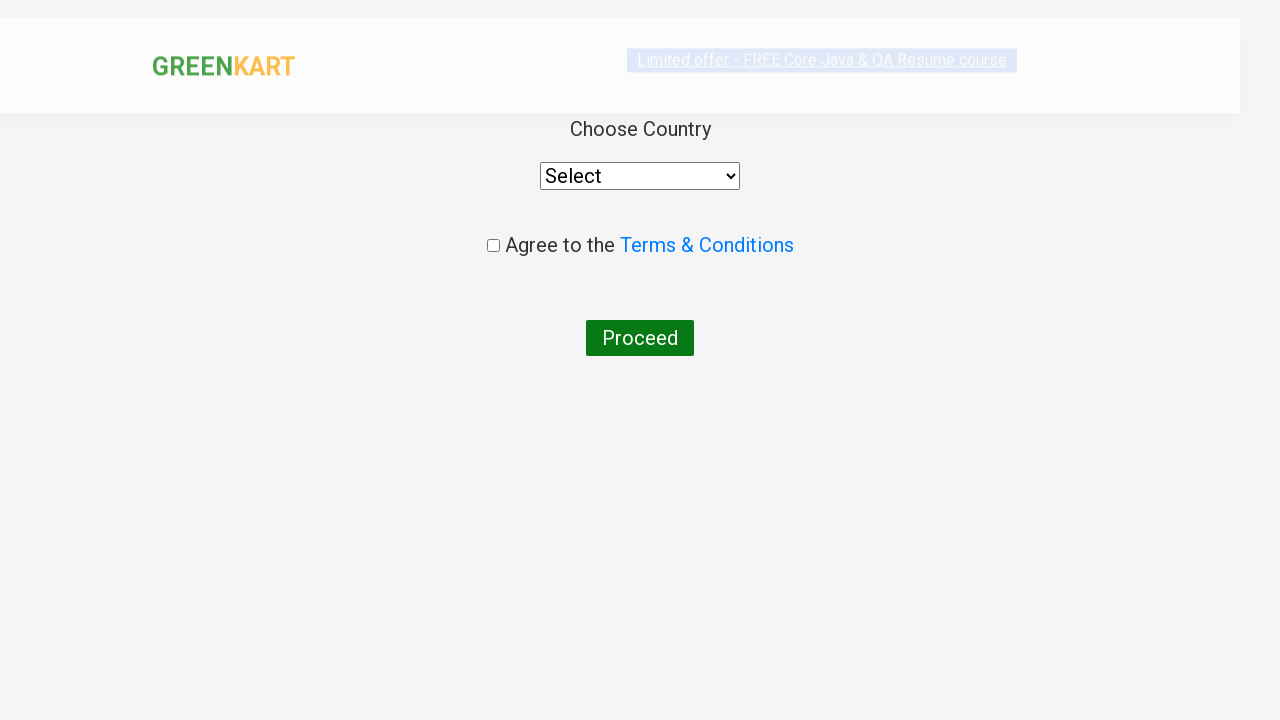

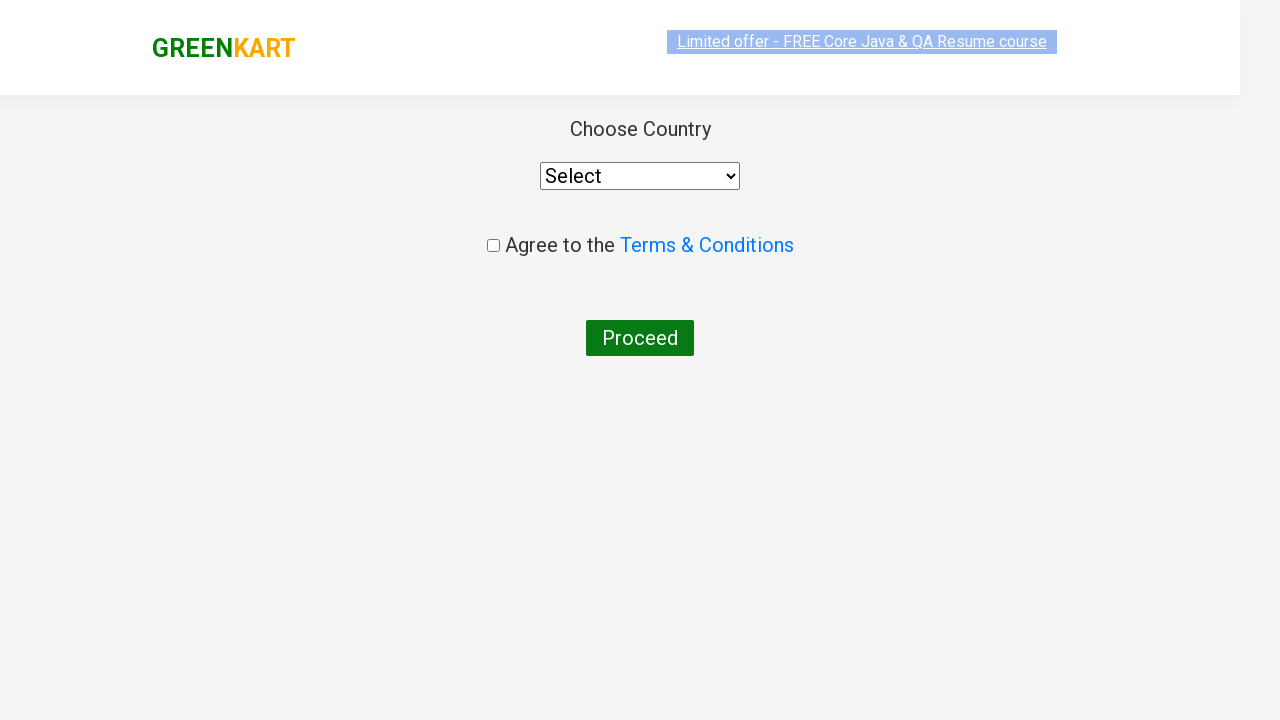